Tests window handling functionality by clicking a link that opens a new window, switching to it, and then switching back to the parent window

Starting URL: https://the-internet.herokuapp.com/windows

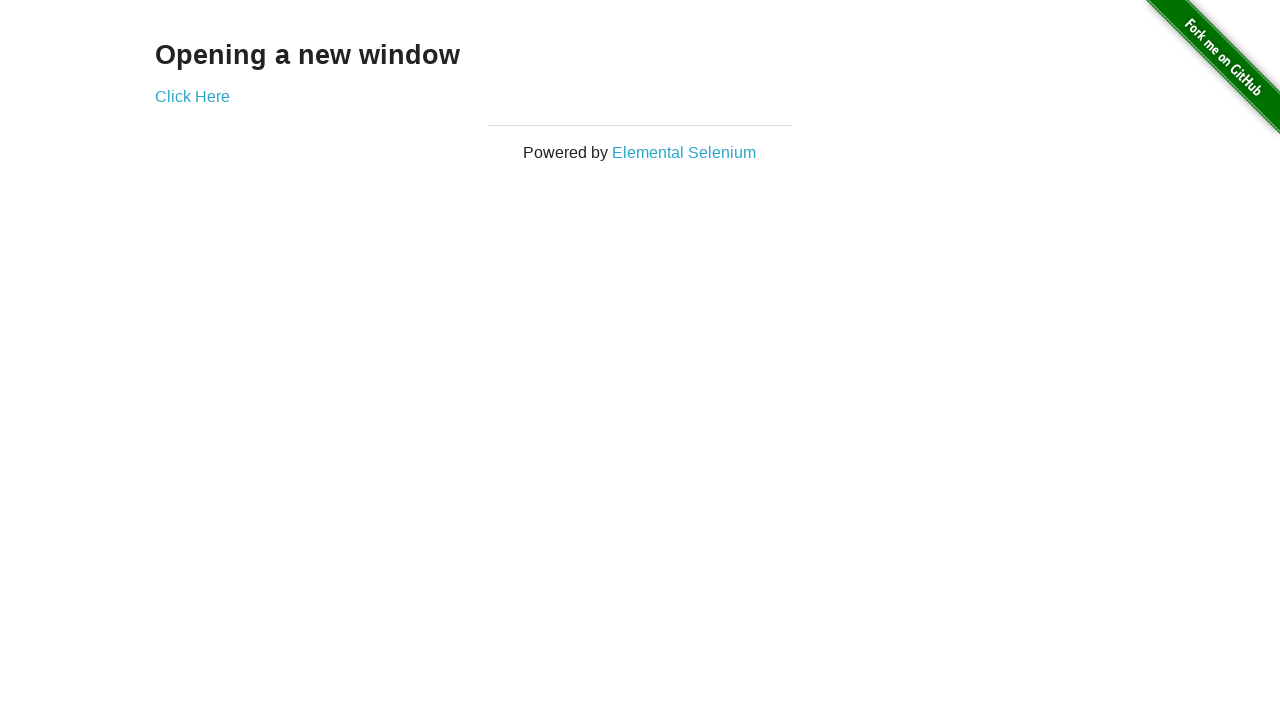

Clicked 'Click Here' link and new window opened at (192, 96) on xpath=//a[text()='Click Here']
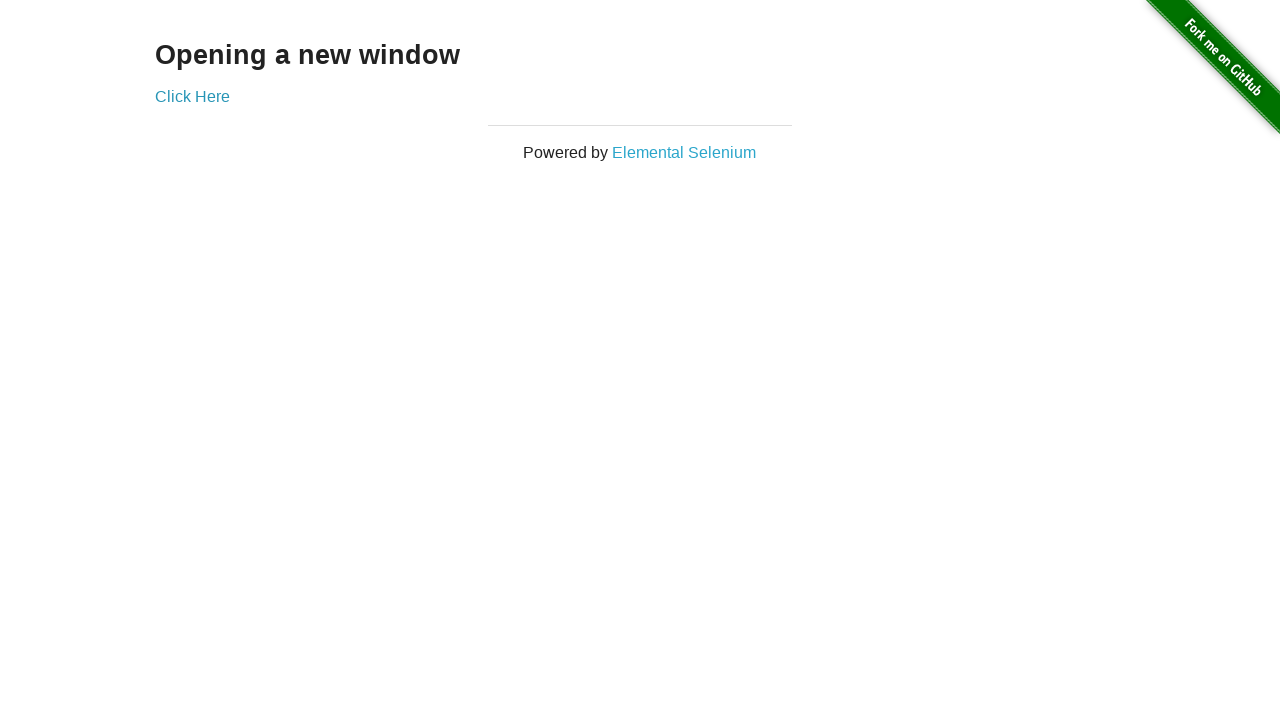

Retrieved new window title: New Window
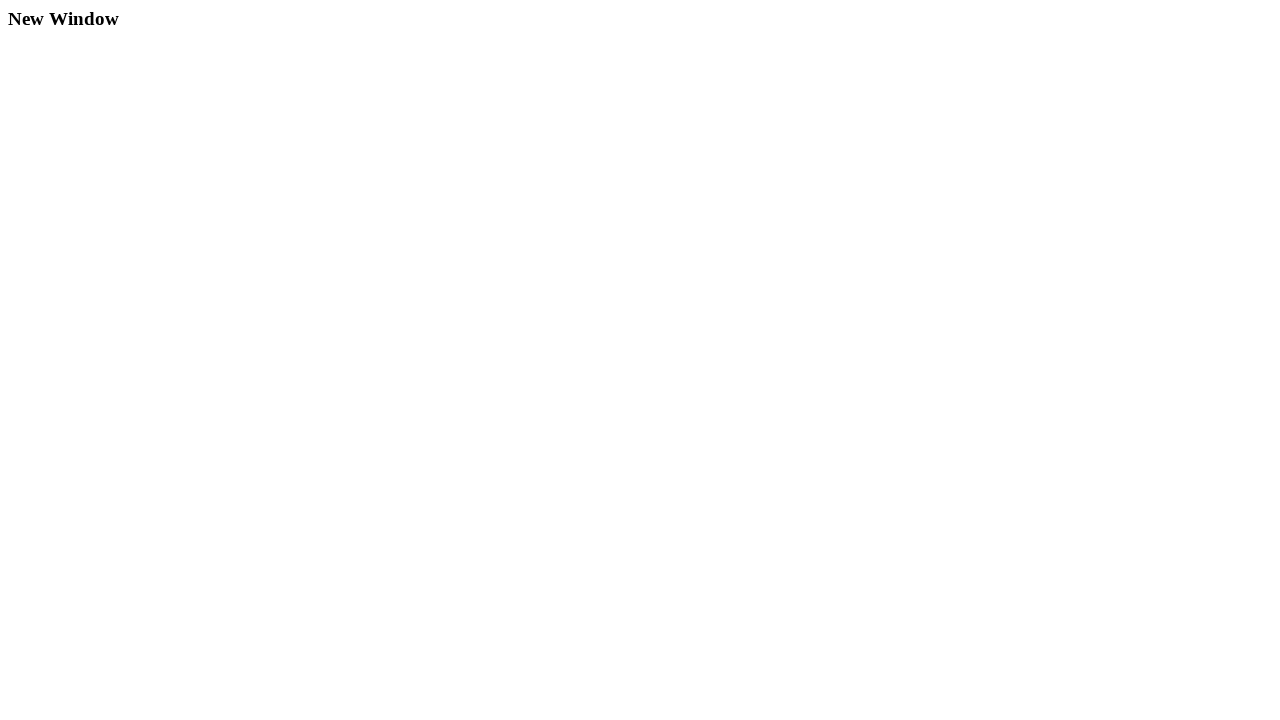

Retrieved new window URL: https://the-internet.herokuapp.com/windows/new
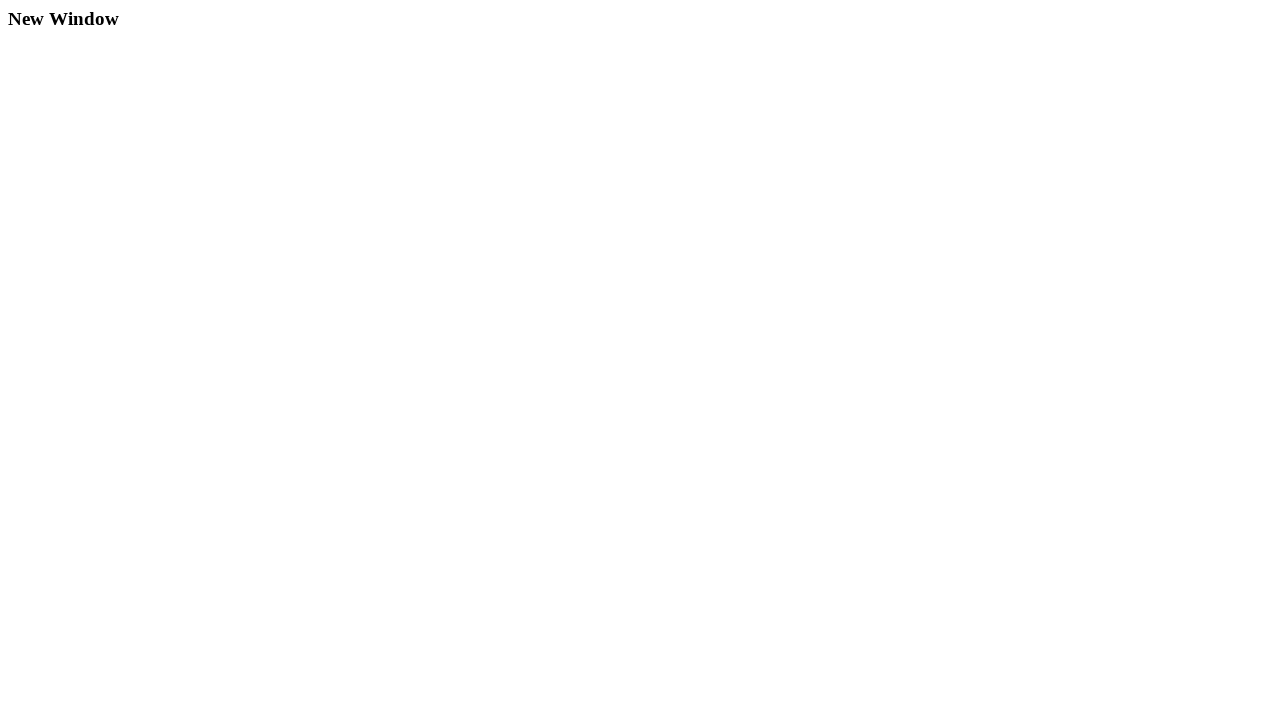

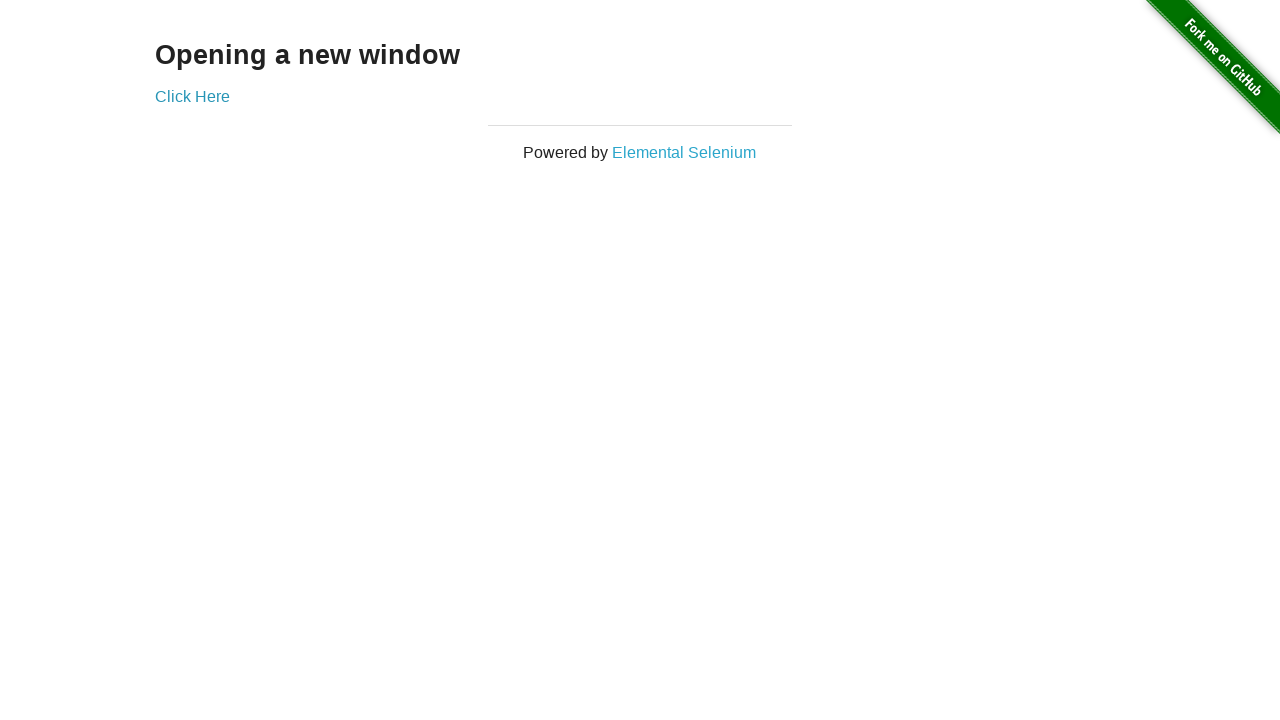